Tests an explicit wait scenario where the script waits for a price element to show "100", then clicks a book button, calculates a mathematical result based on a displayed value, enters the answer, and submits.

Starting URL: http://suninjuly.github.io/explicit_wait2.html

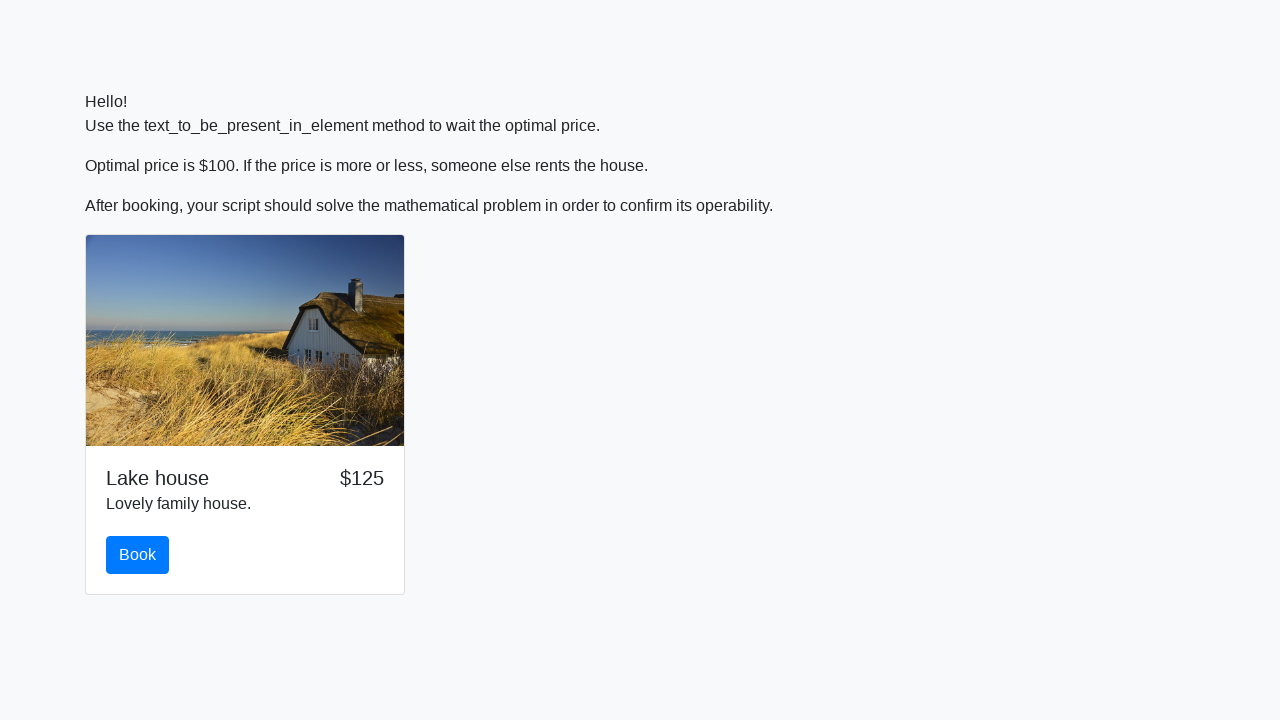

Waited for price element to show '100'
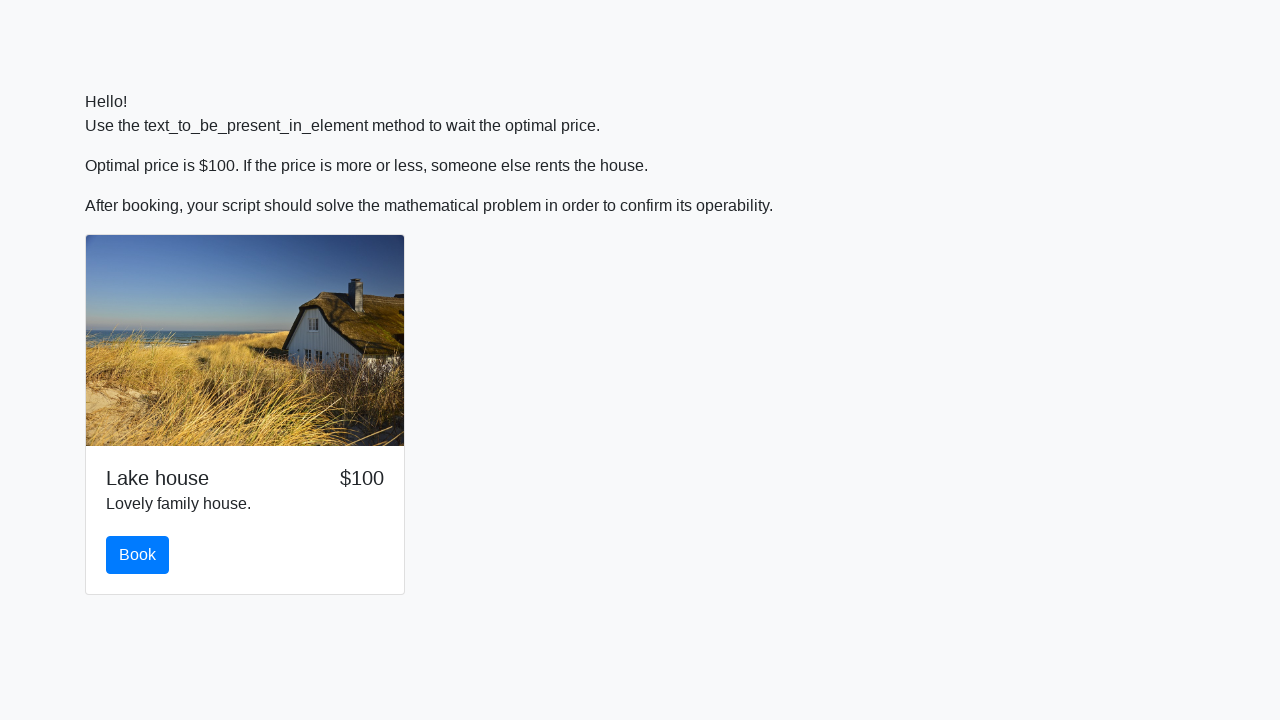

Clicked the book button at (138, 555) on #book
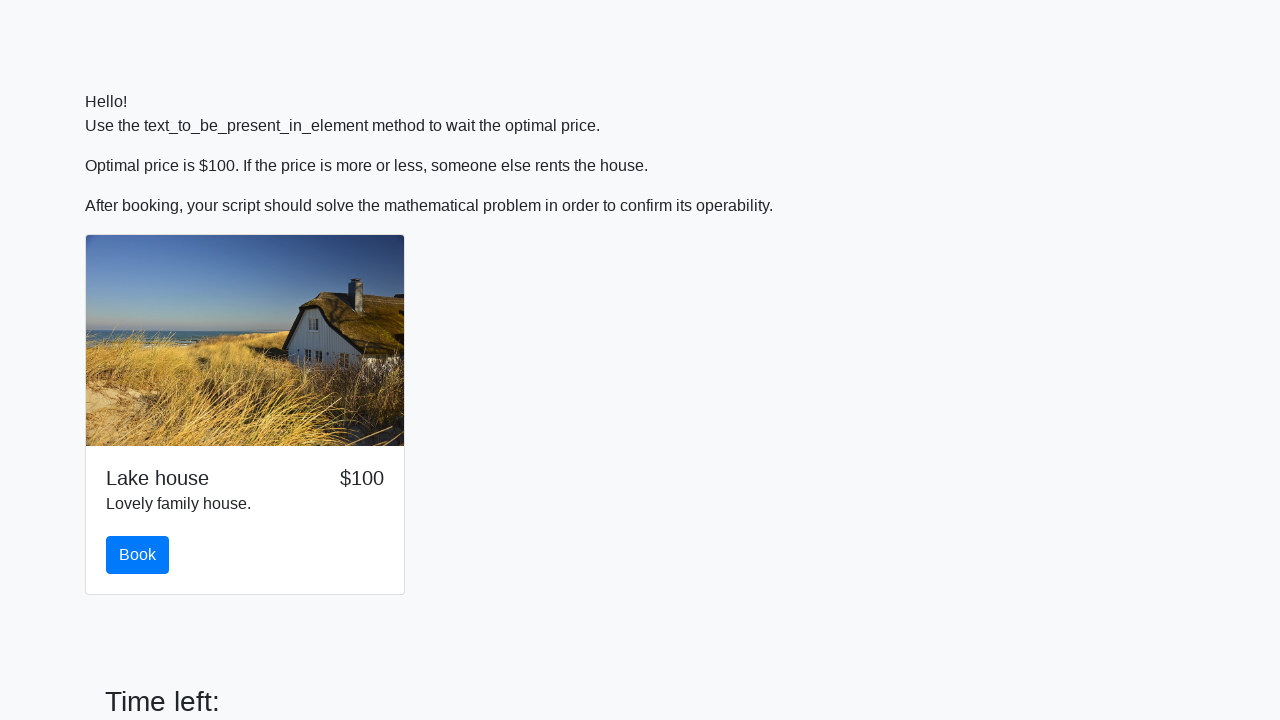

Scrolled to input value element
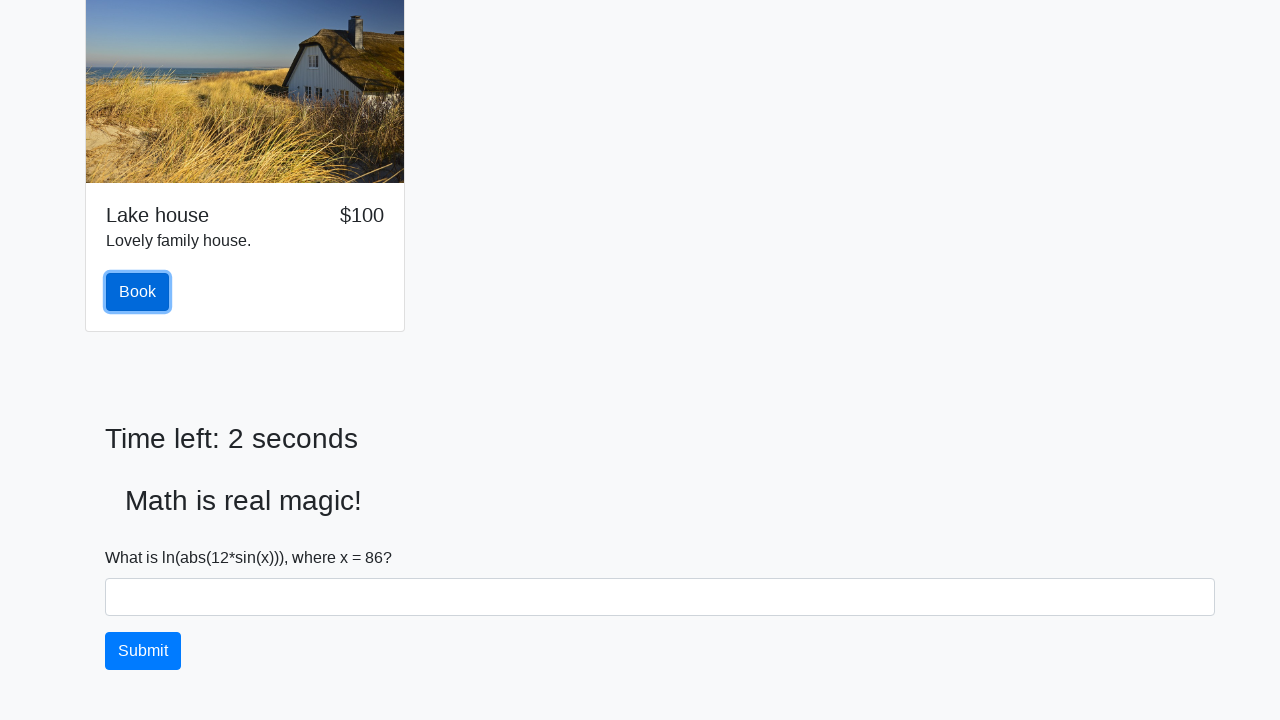

Retrieved input value: 86
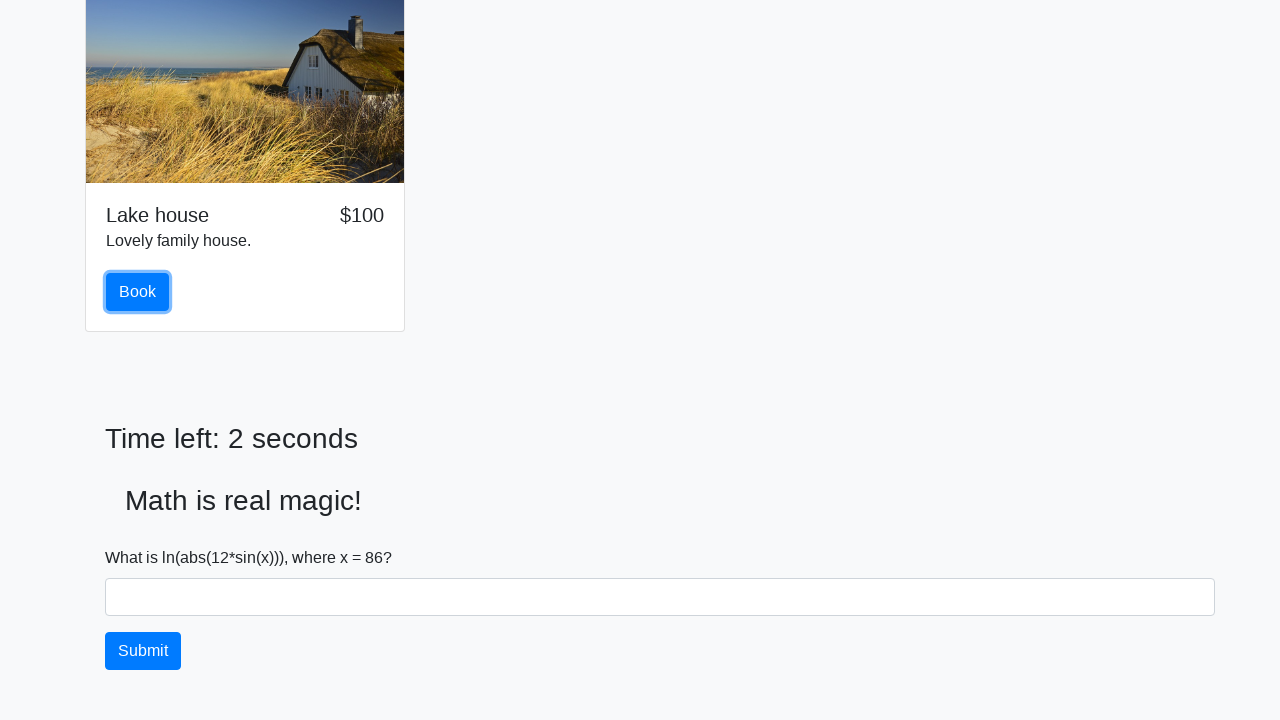

Calculated answer using mathematical function: 2.40527717431001
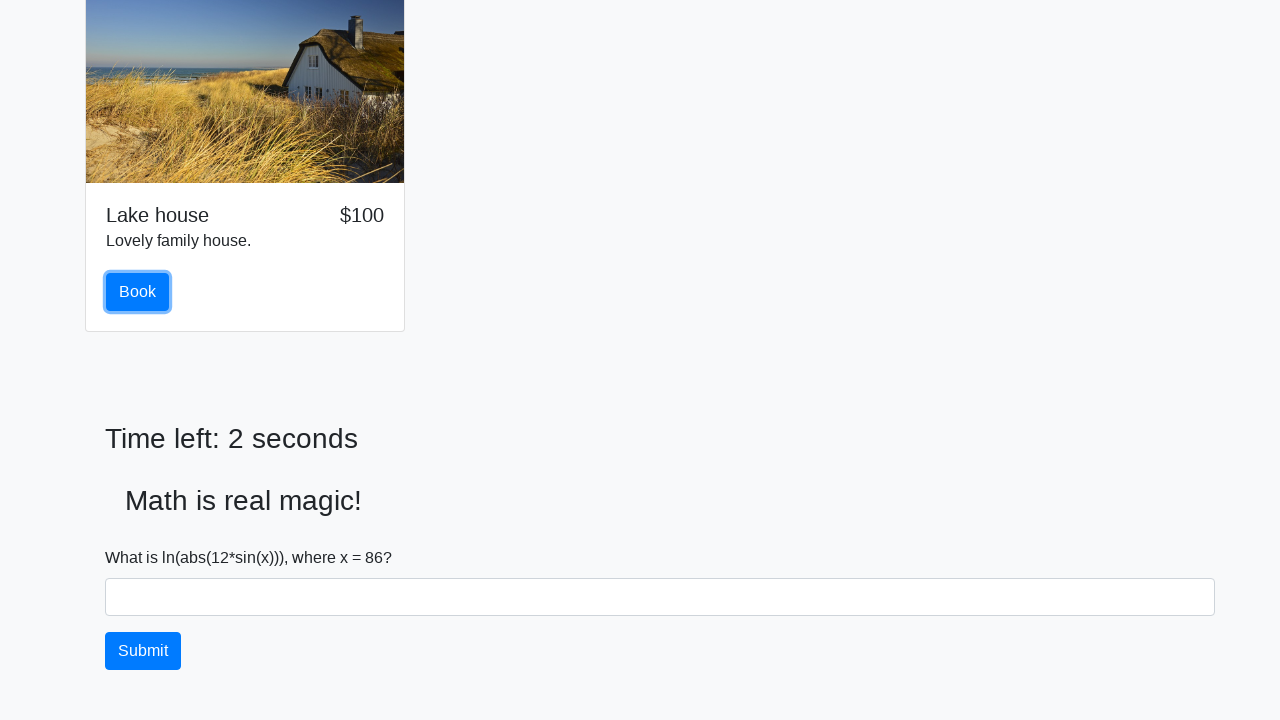

Filled answer field with calculated value: 2.40527717431001 on #answer
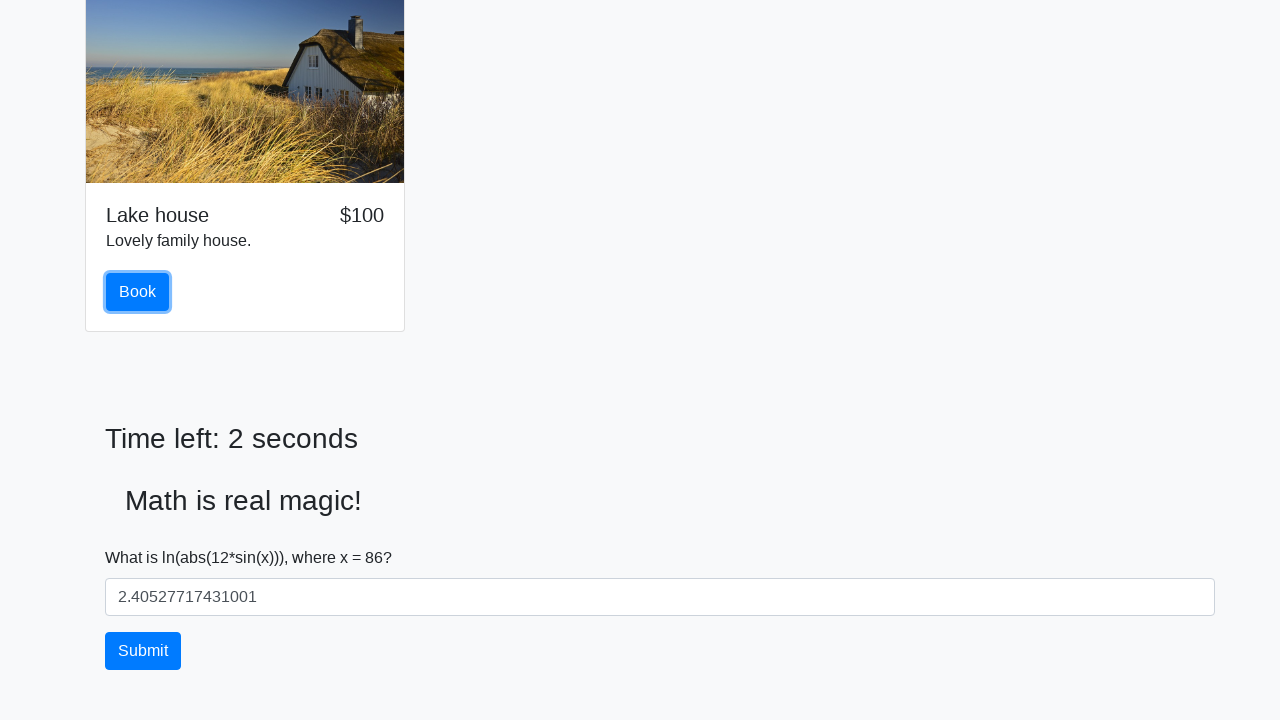

Clicked the solve button to submit answer at (143, 651) on #solve
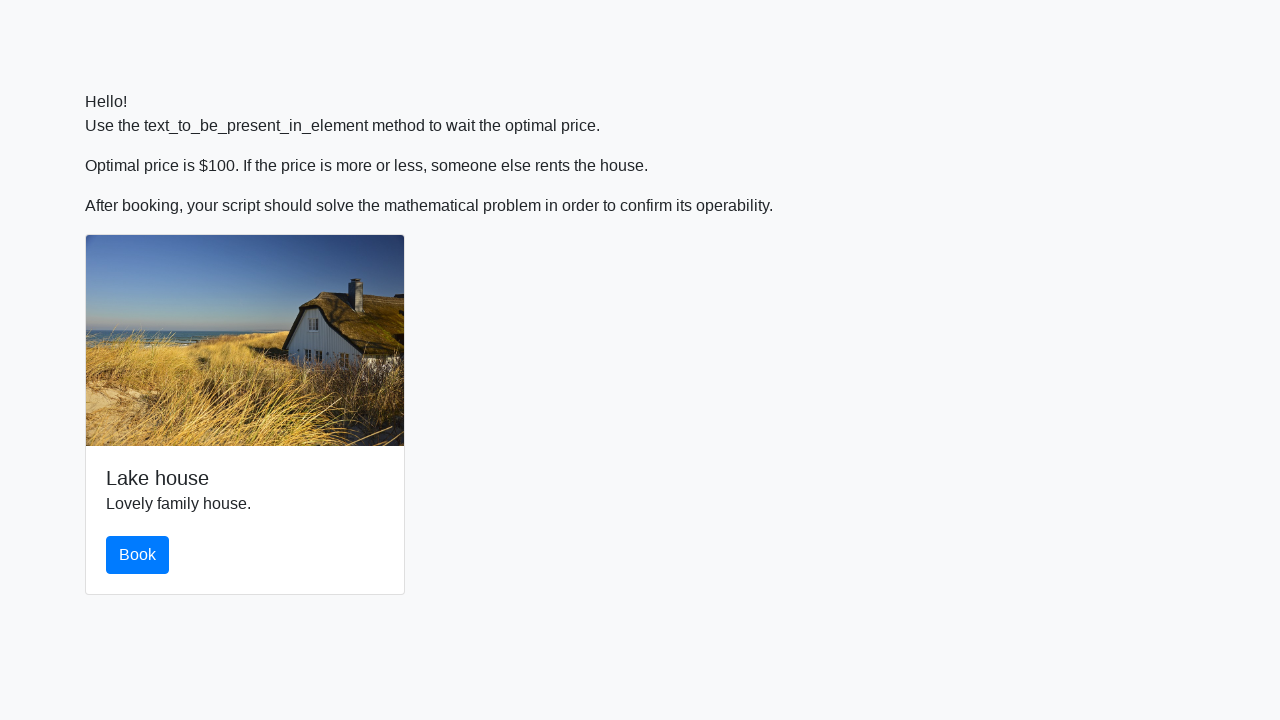

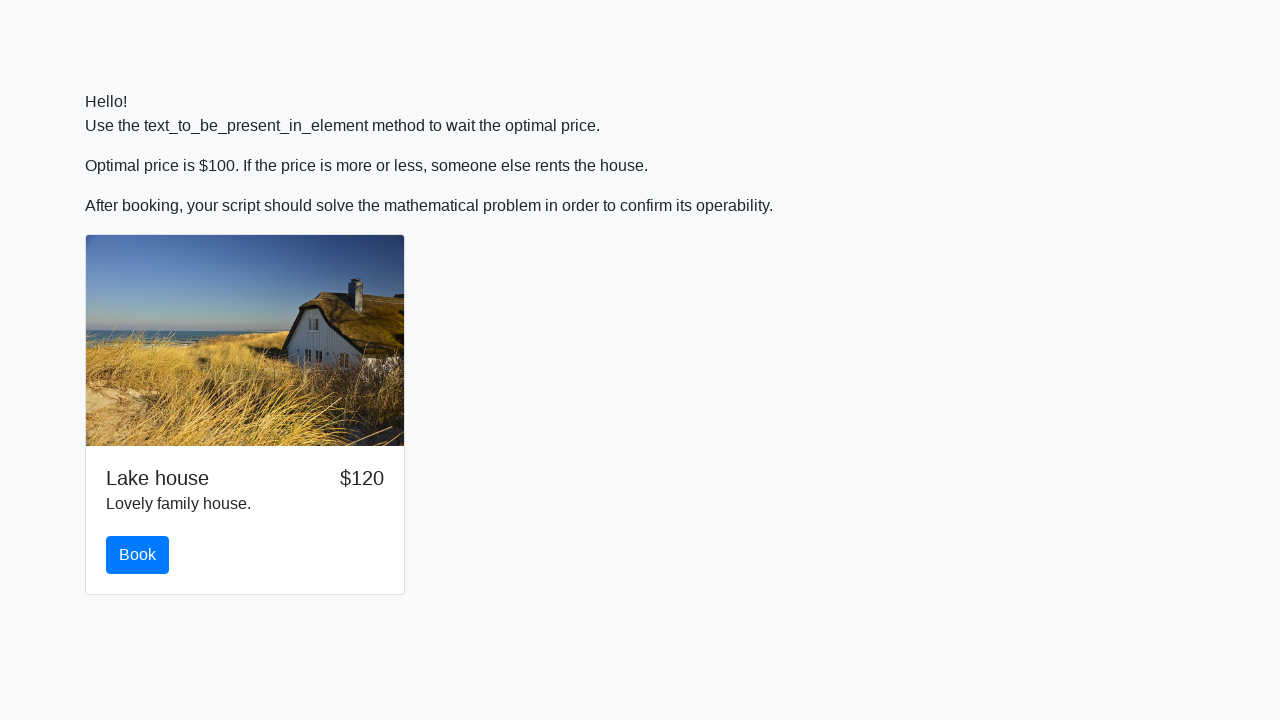